Tests element visibility by checking if various form elements (email field, radio button, education textarea) are displayed, then interacts with them by filling text and clicking.

Starting URL: https://automationfc.github.io/basic-form/index.html

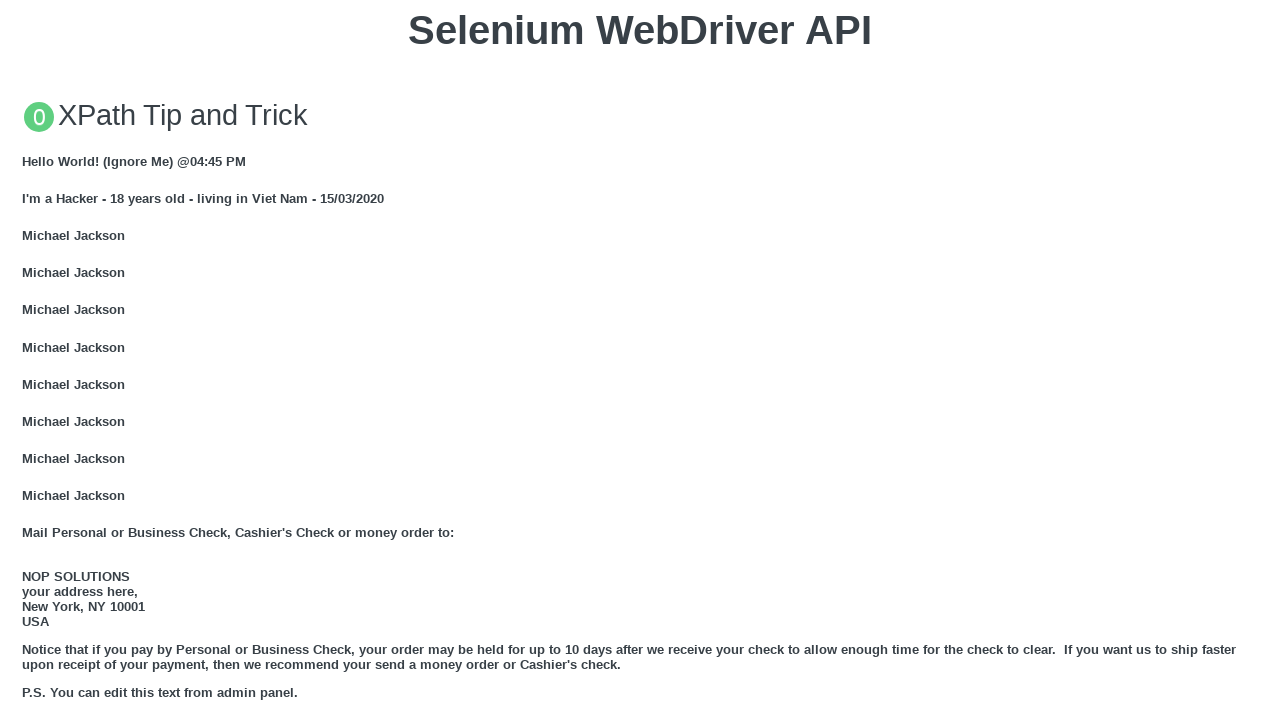

Located email field element
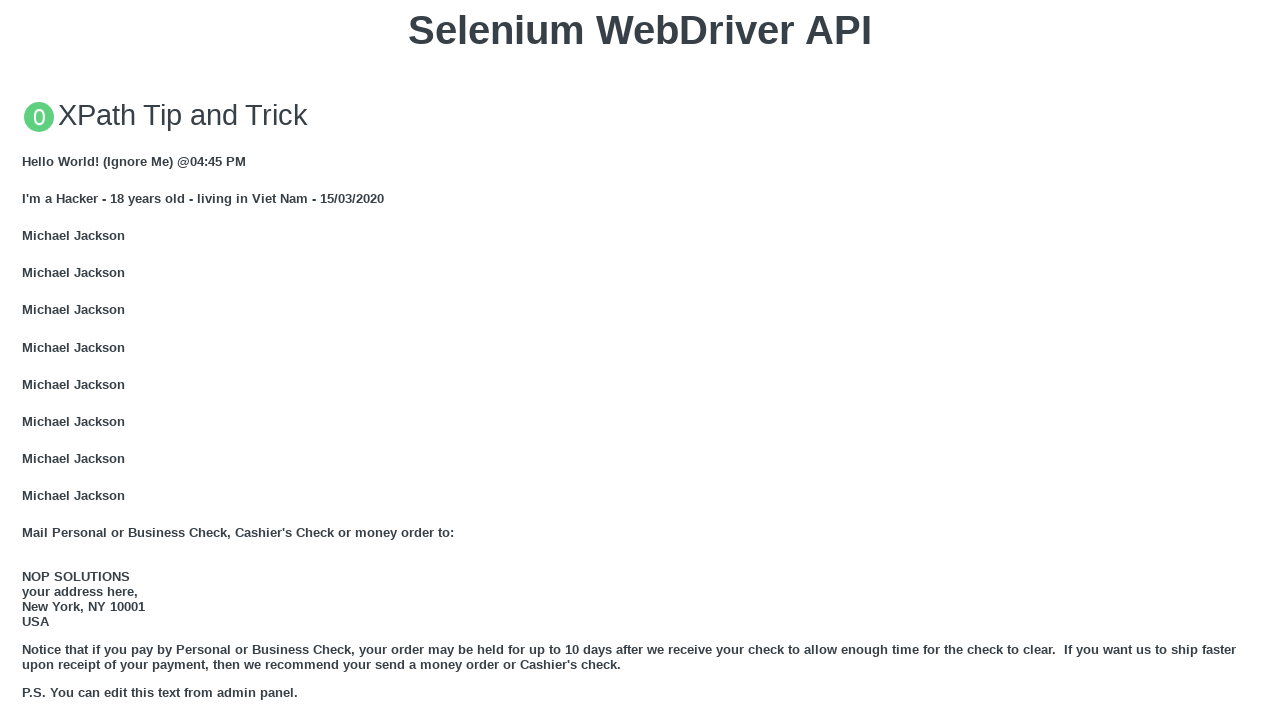

Verified email field is visible
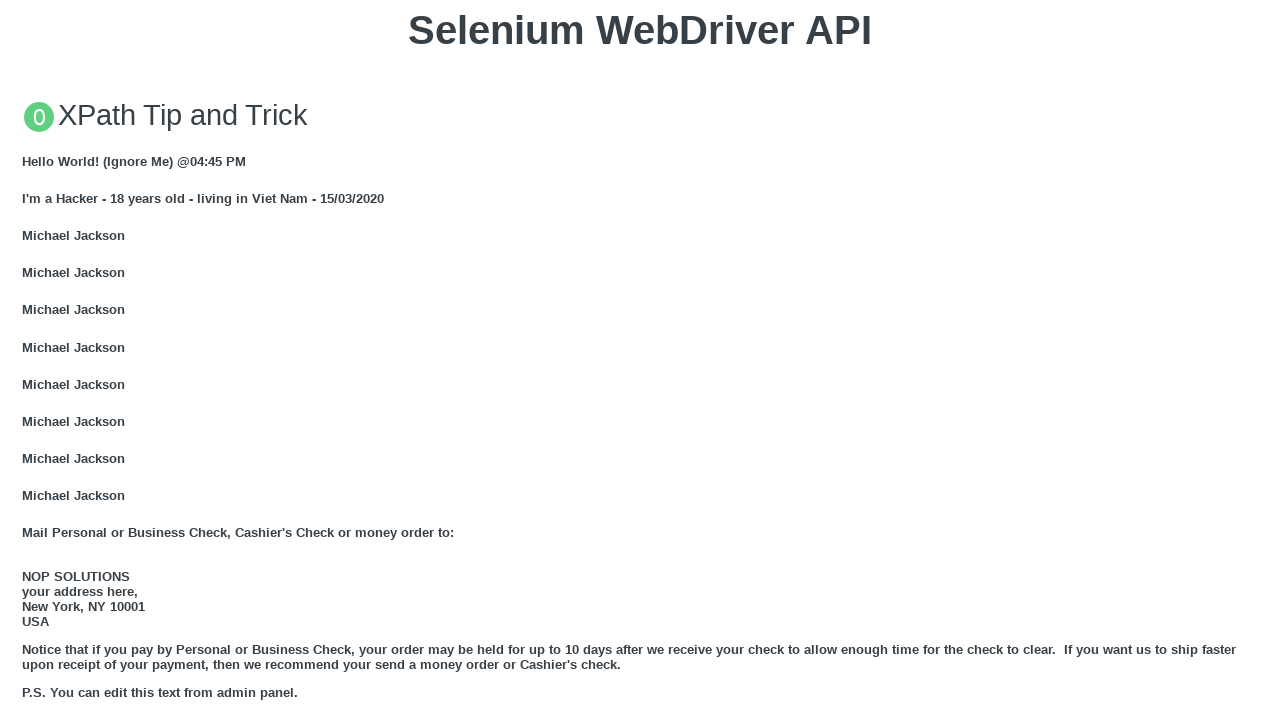

Filled email field with 'Automation Testing' on #mail
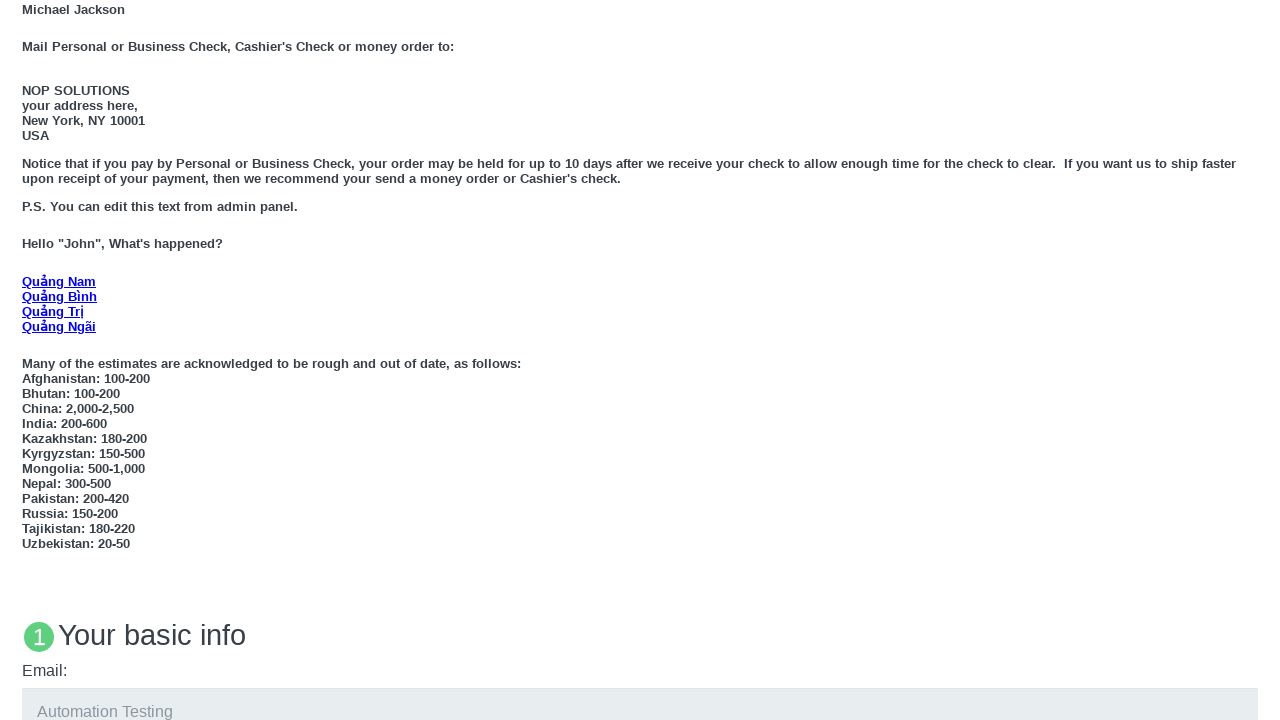

Located Under 18 radio button
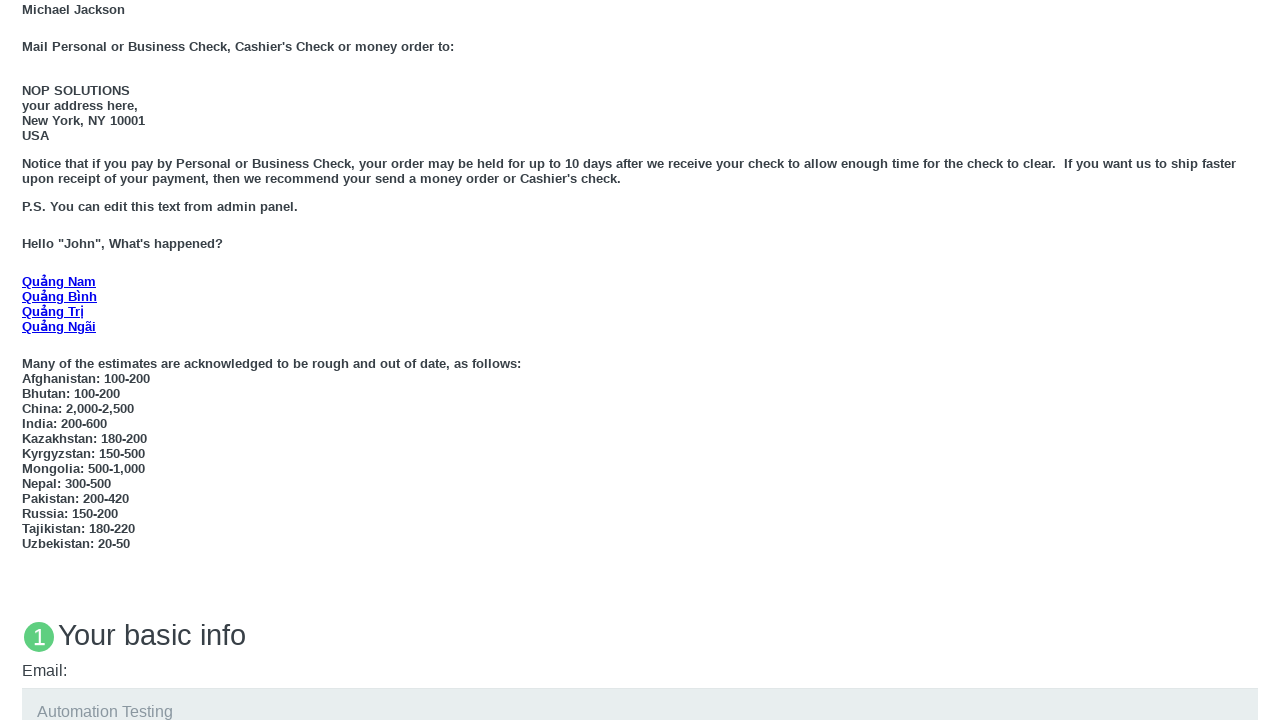

Verified Under 18 radio button is visible
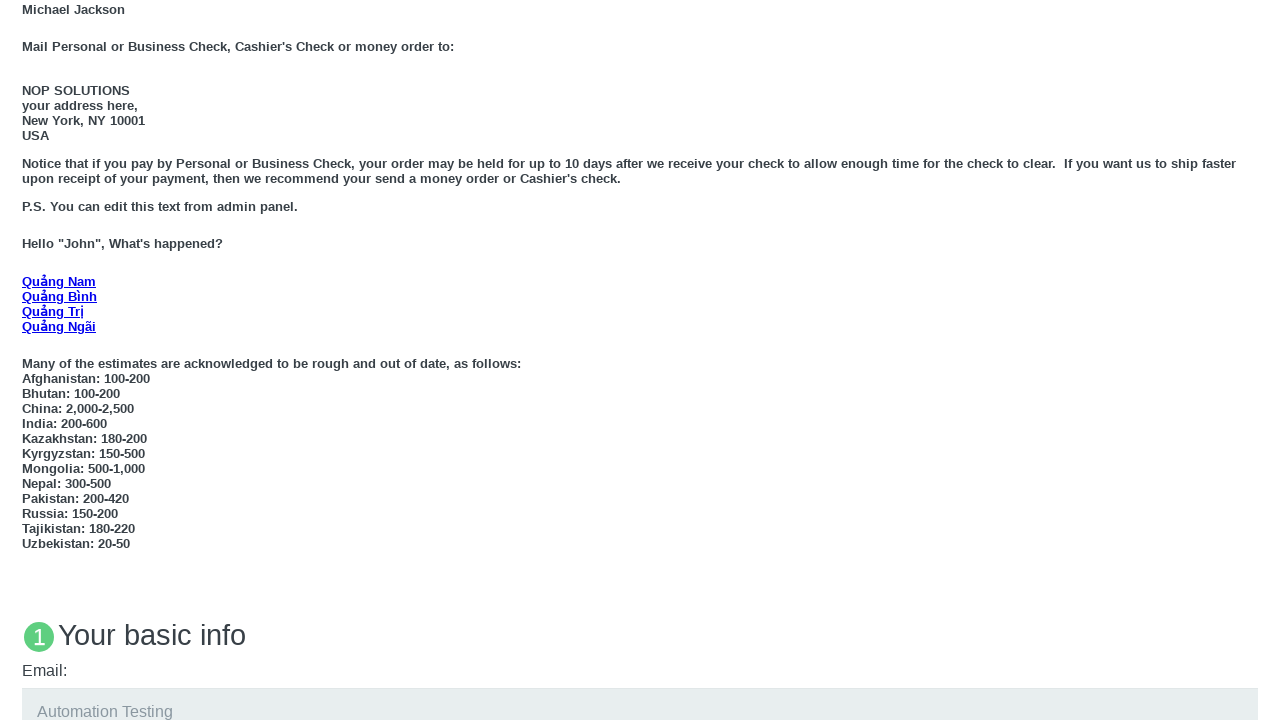

Clicked Under 18 radio button at (76, 360) on xpath=//label[text()='Under 18']
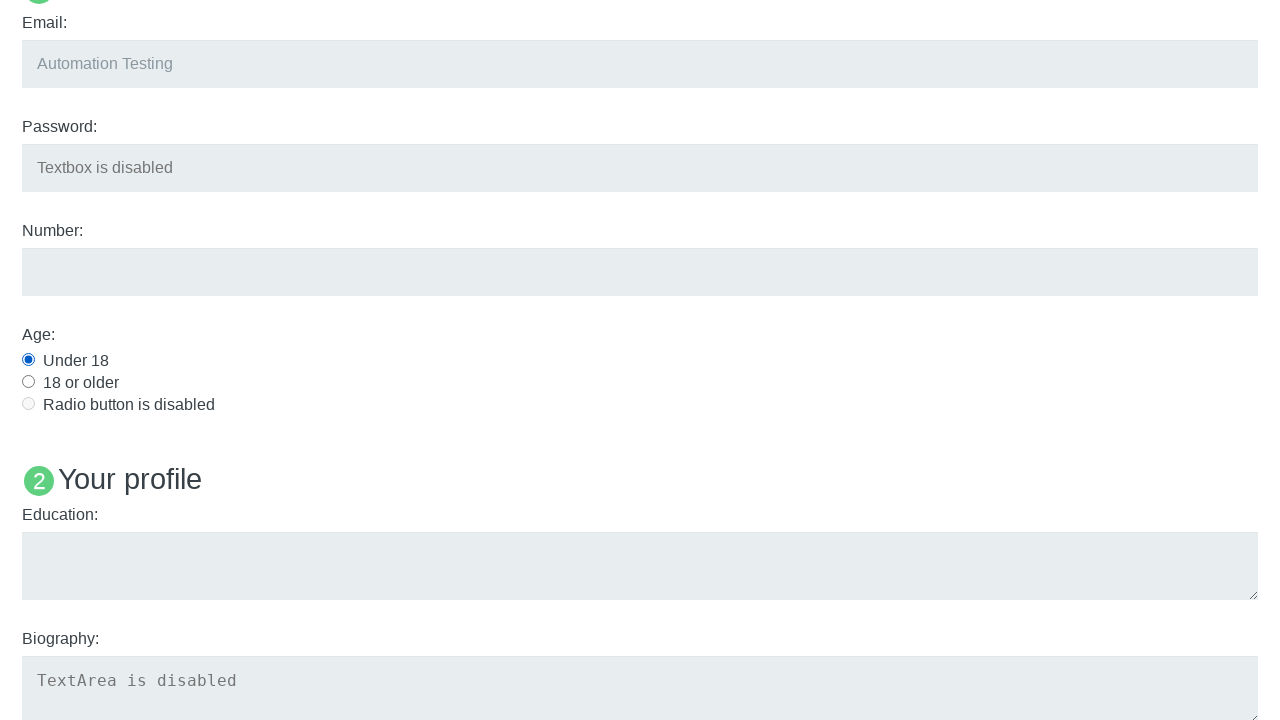

Located Education textarea element
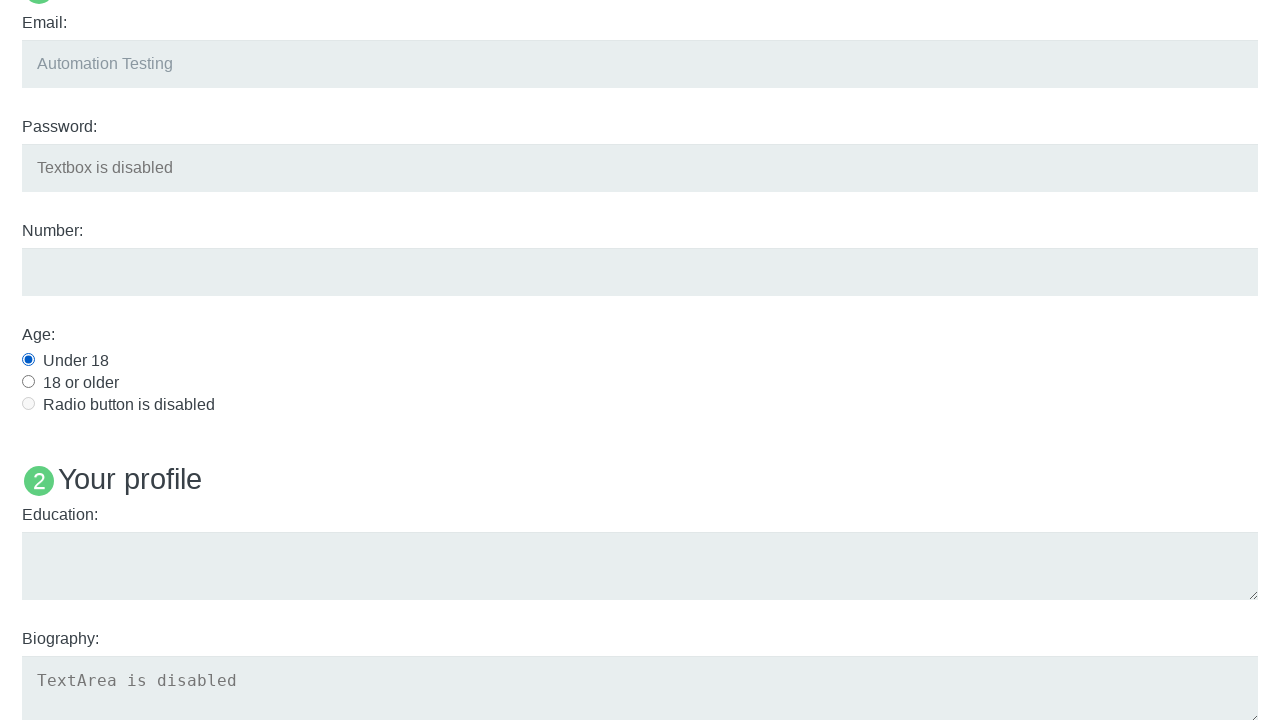

Verified Education textarea is visible
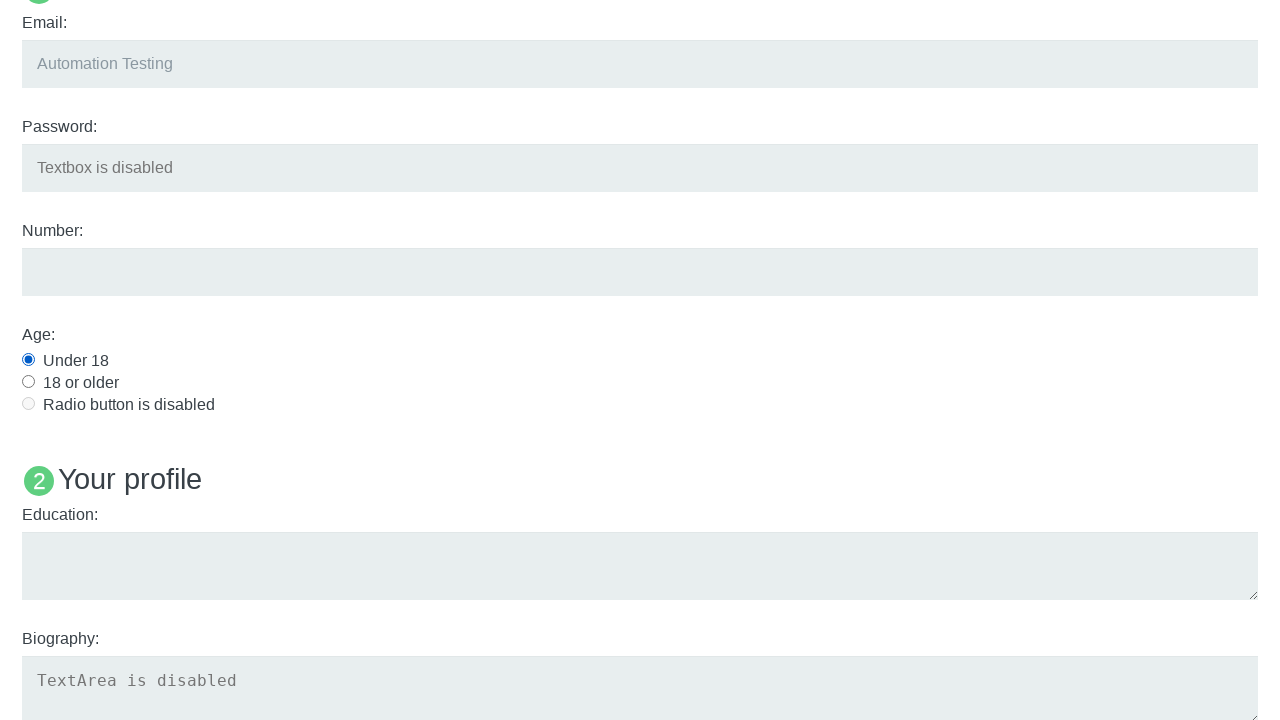

Filled Education textarea with 'Automation Testing' on #edu
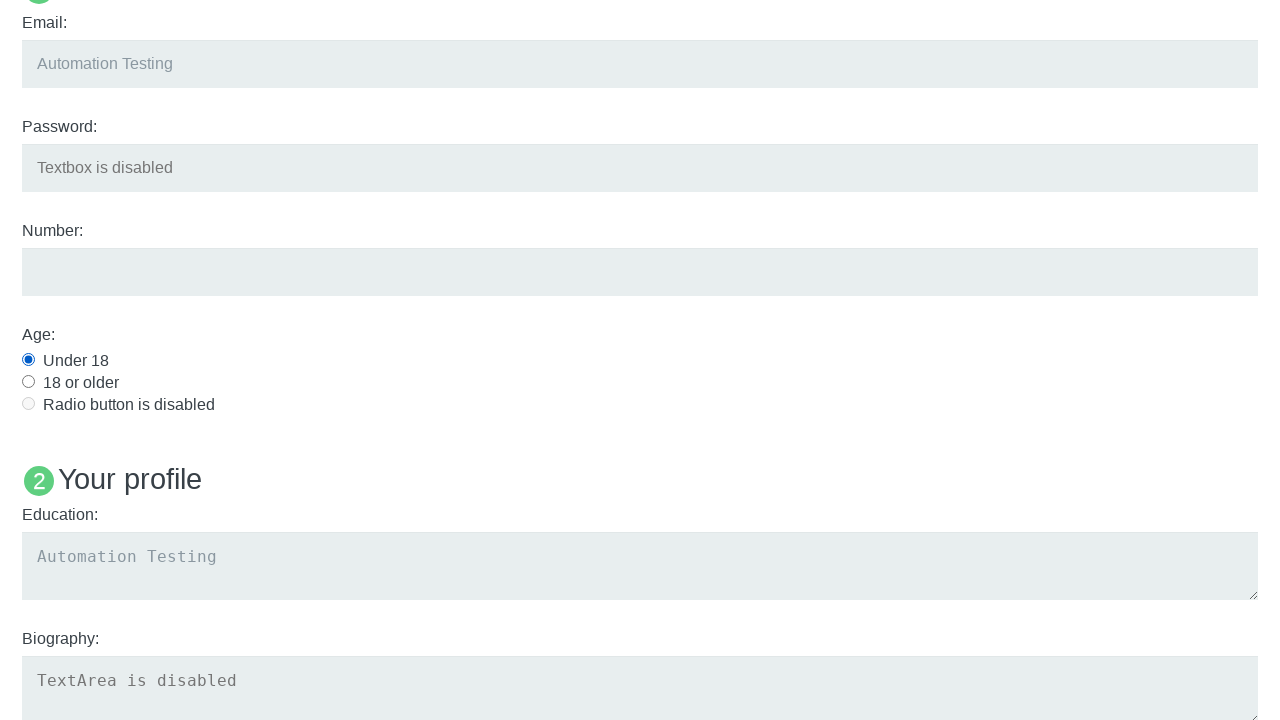

Located Name: User5 hidden element
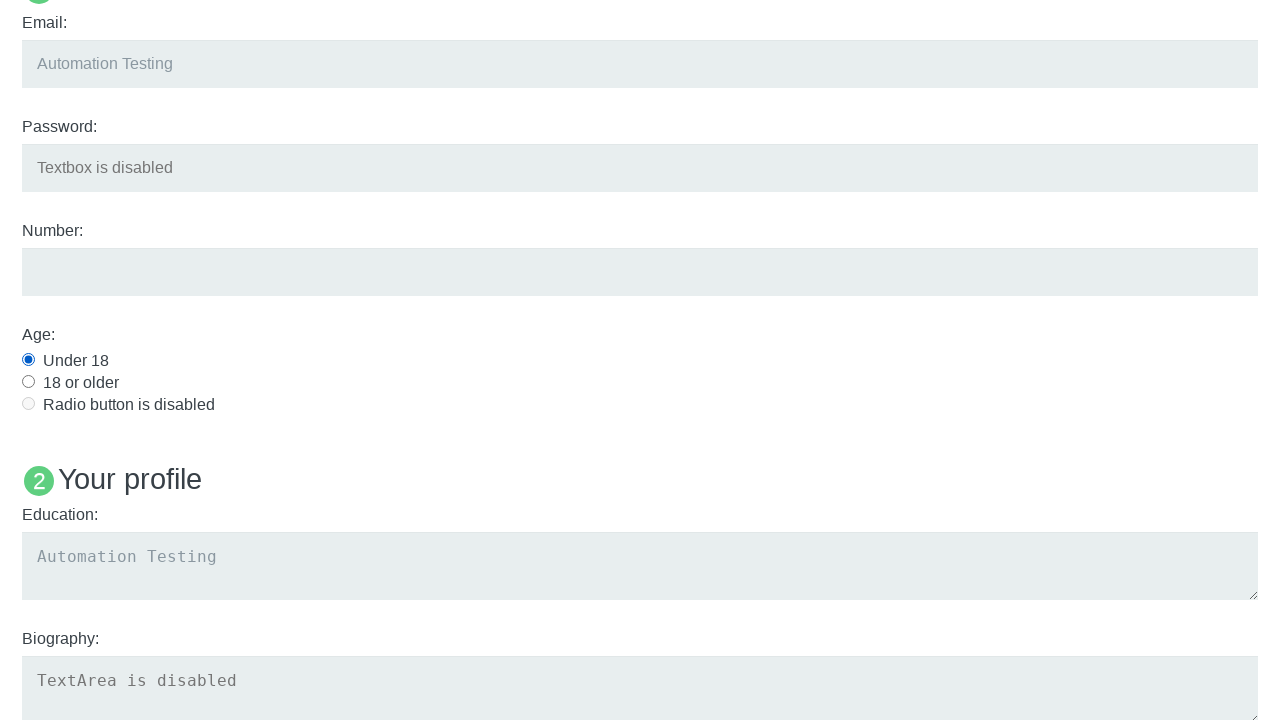

Verified Name: User5 element is hidden
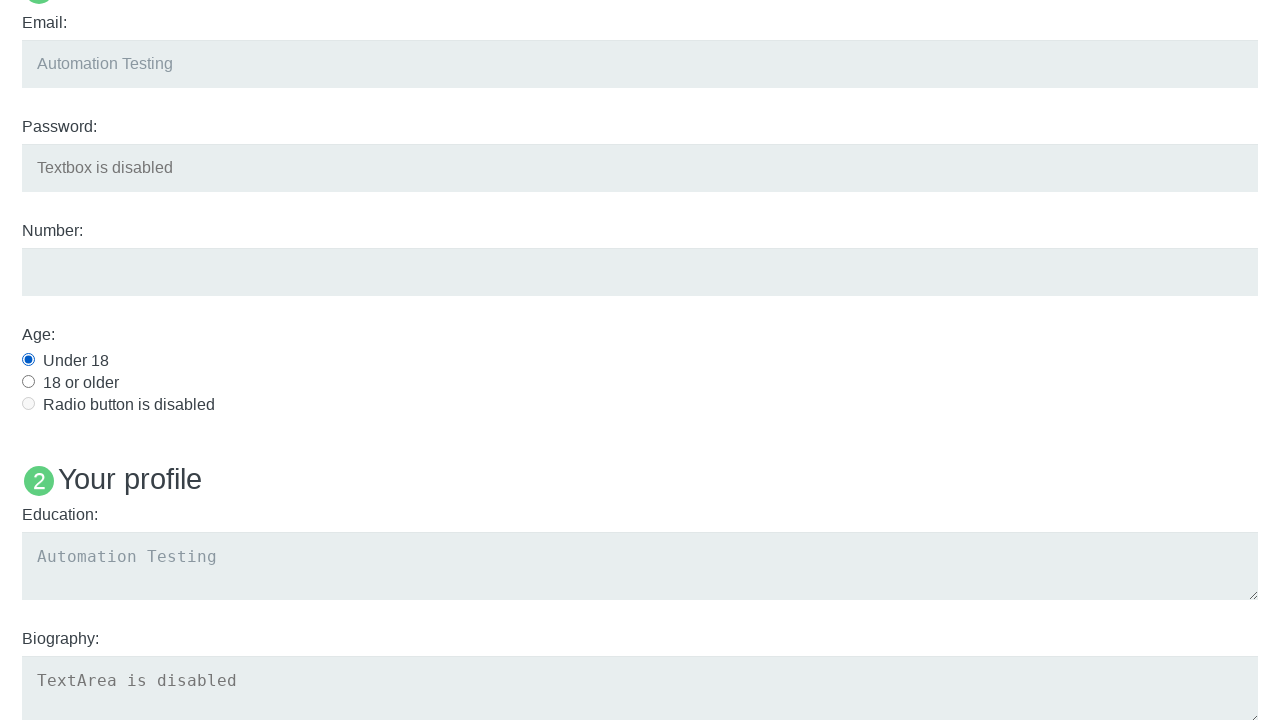

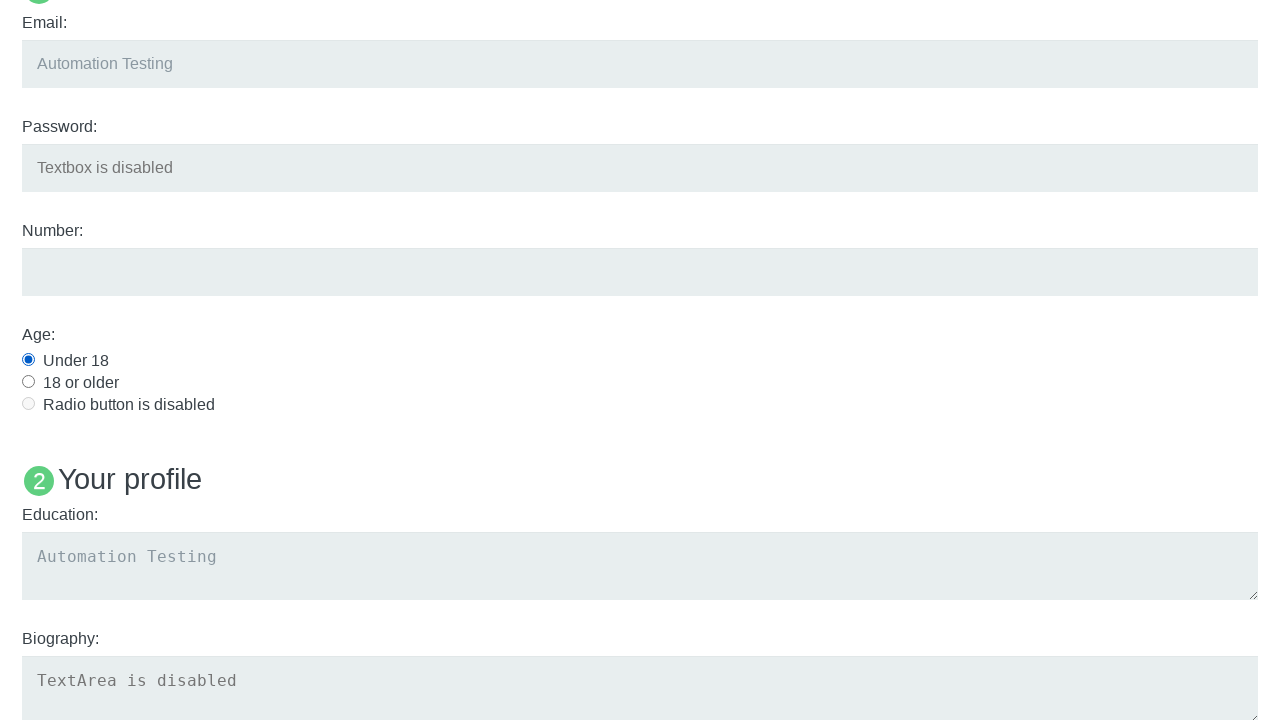